Tests the product search and add-to-cart functionality by searching for "ca", finding products containing "Cashews" in the results, and clicking the add button for that product.

Starting URL: https://rahulshettyacademy.com/seleniumPractise/#/

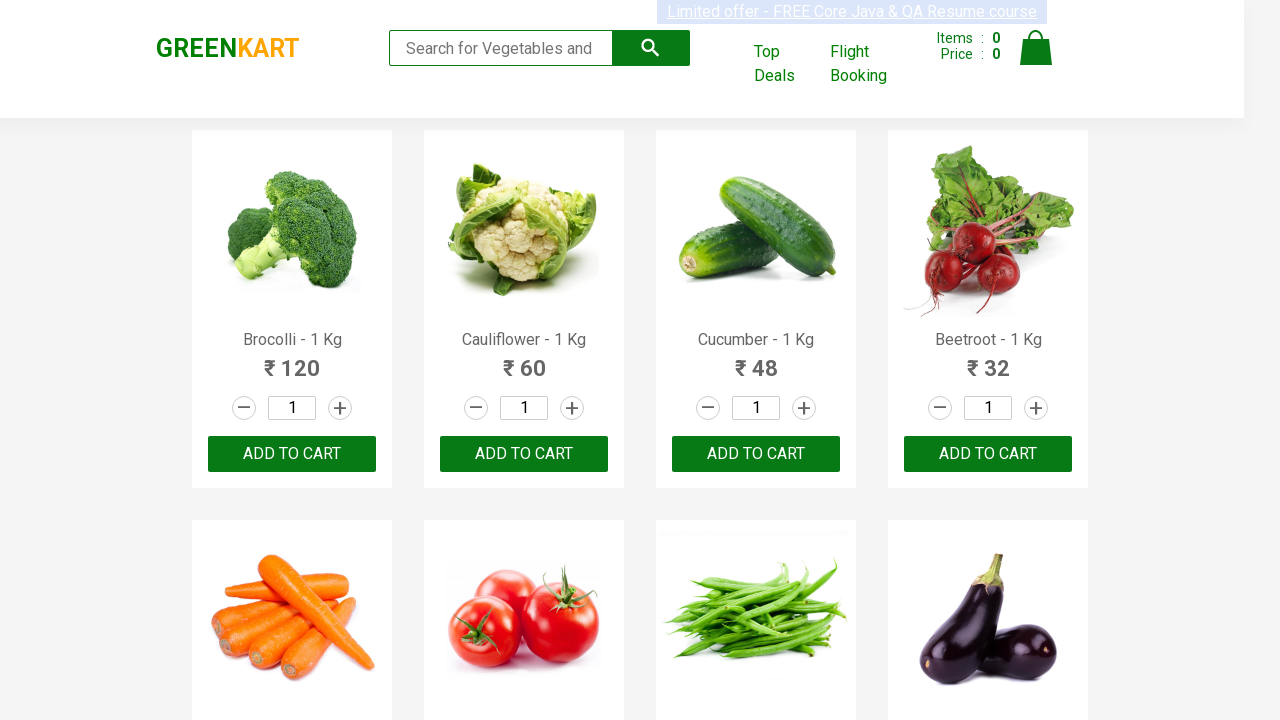

Typed 'ca' in the search box to filter products on .search-keyword
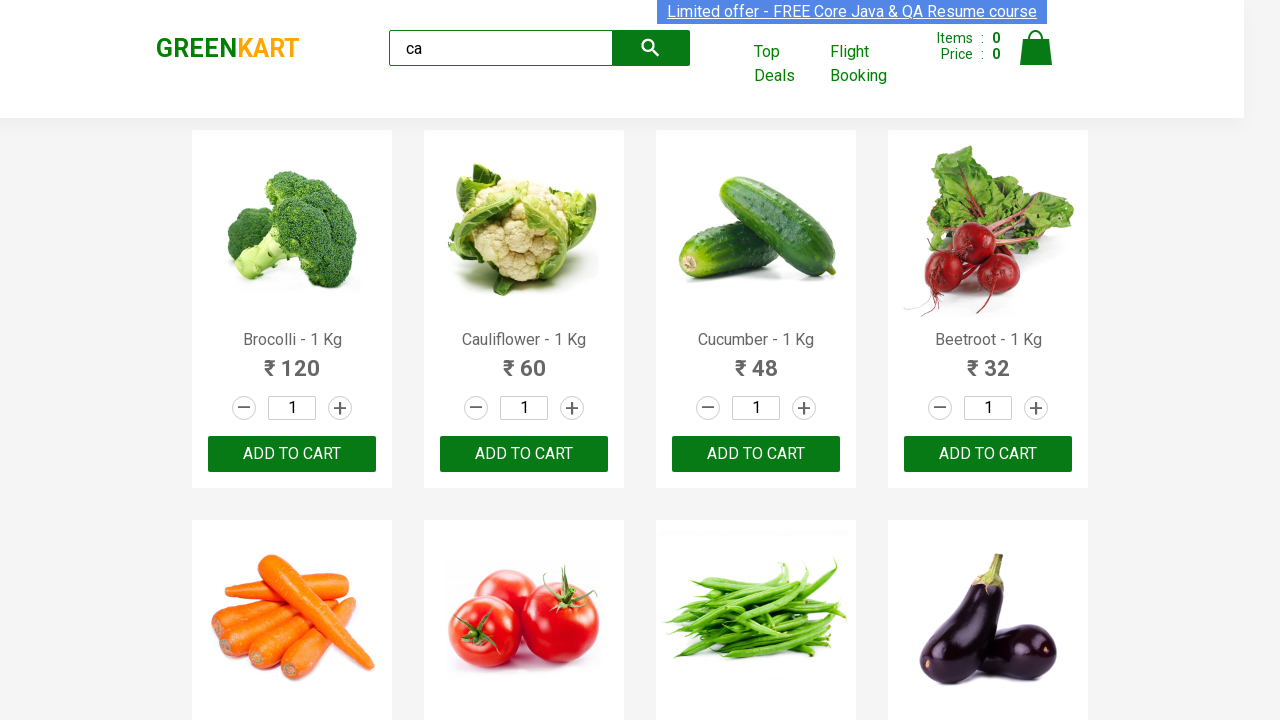

Waited for products to filter and load
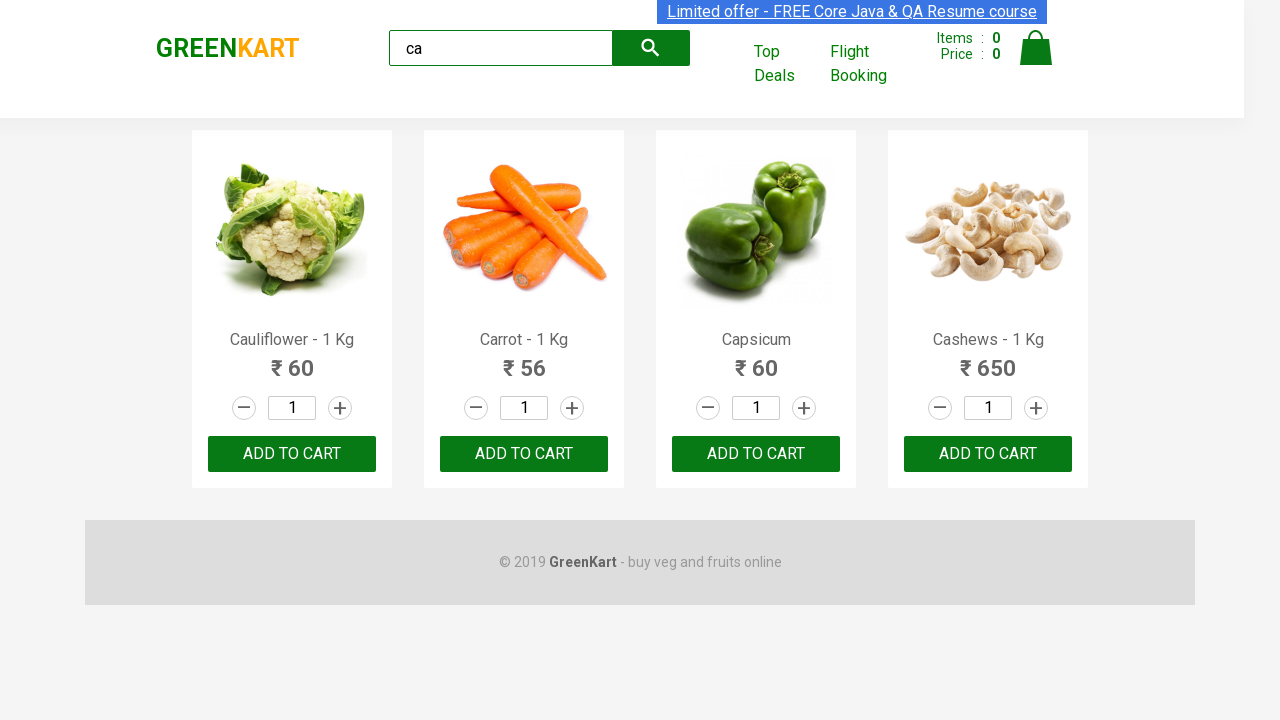

Retrieved all product elements from the page
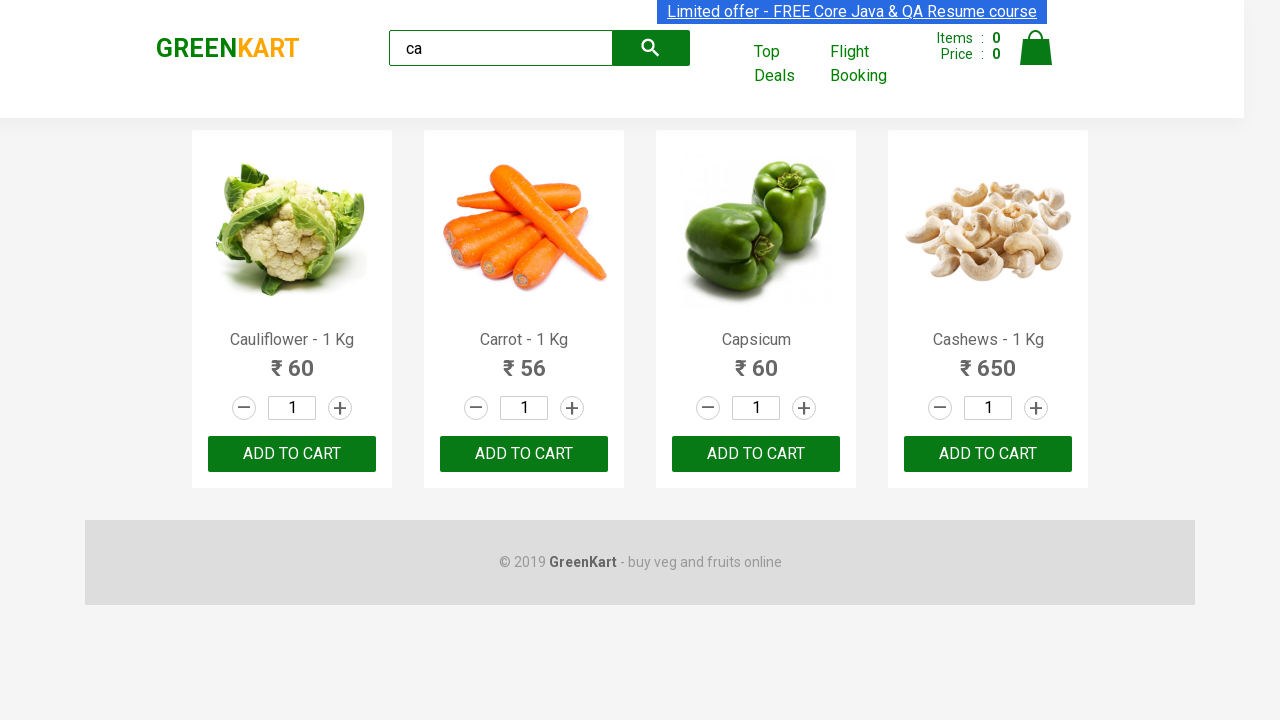

Retrieved product name: Cauliflower - 1 Kg
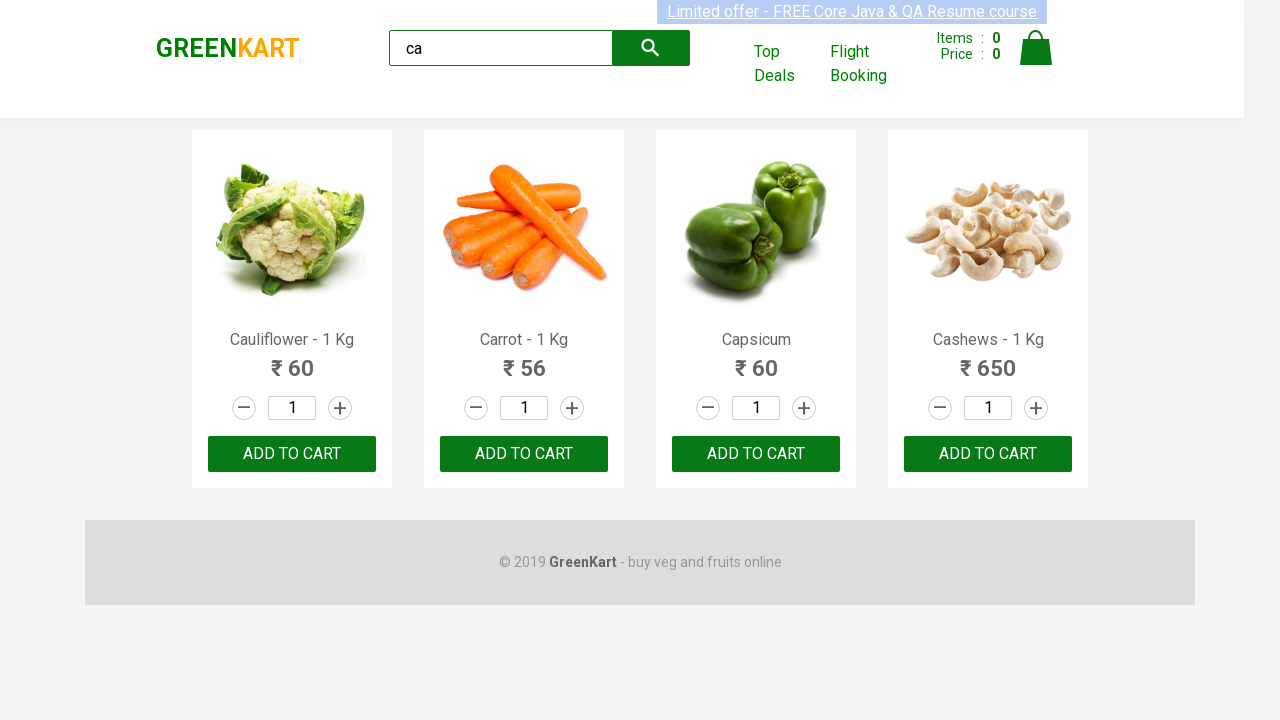

Retrieved product name: Carrot - 1 Kg
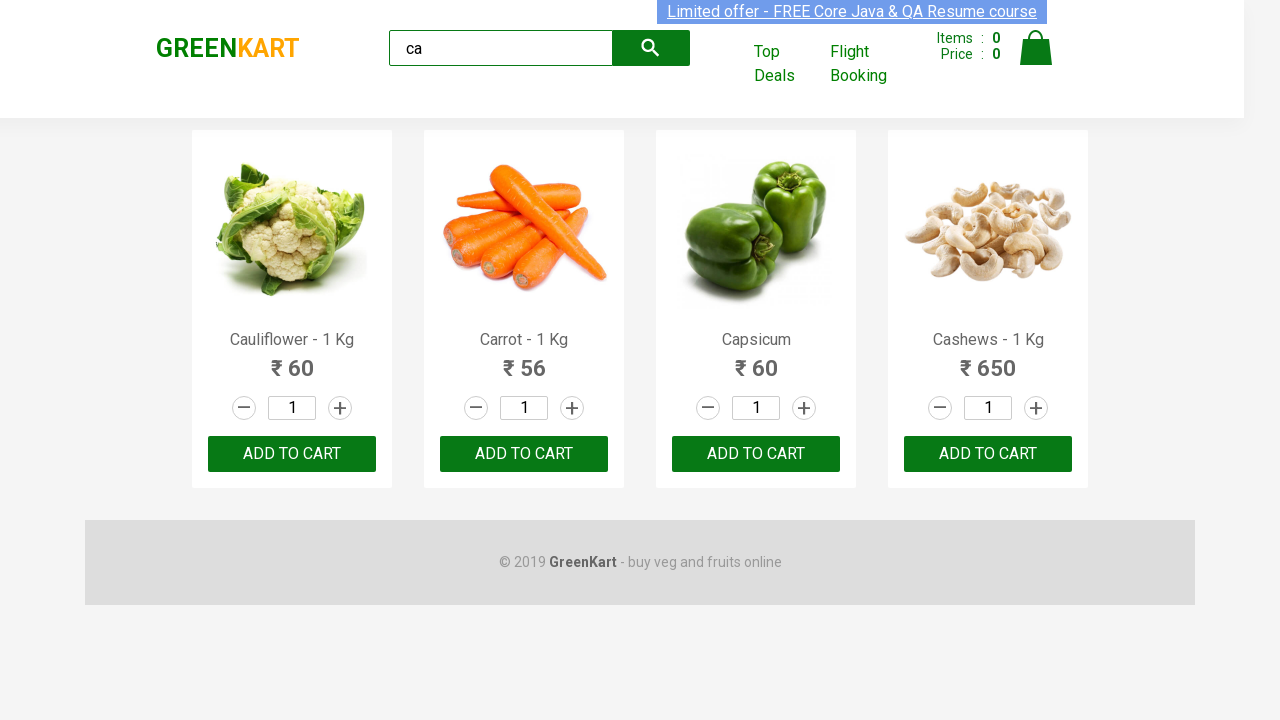

Retrieved product name: Capsicum
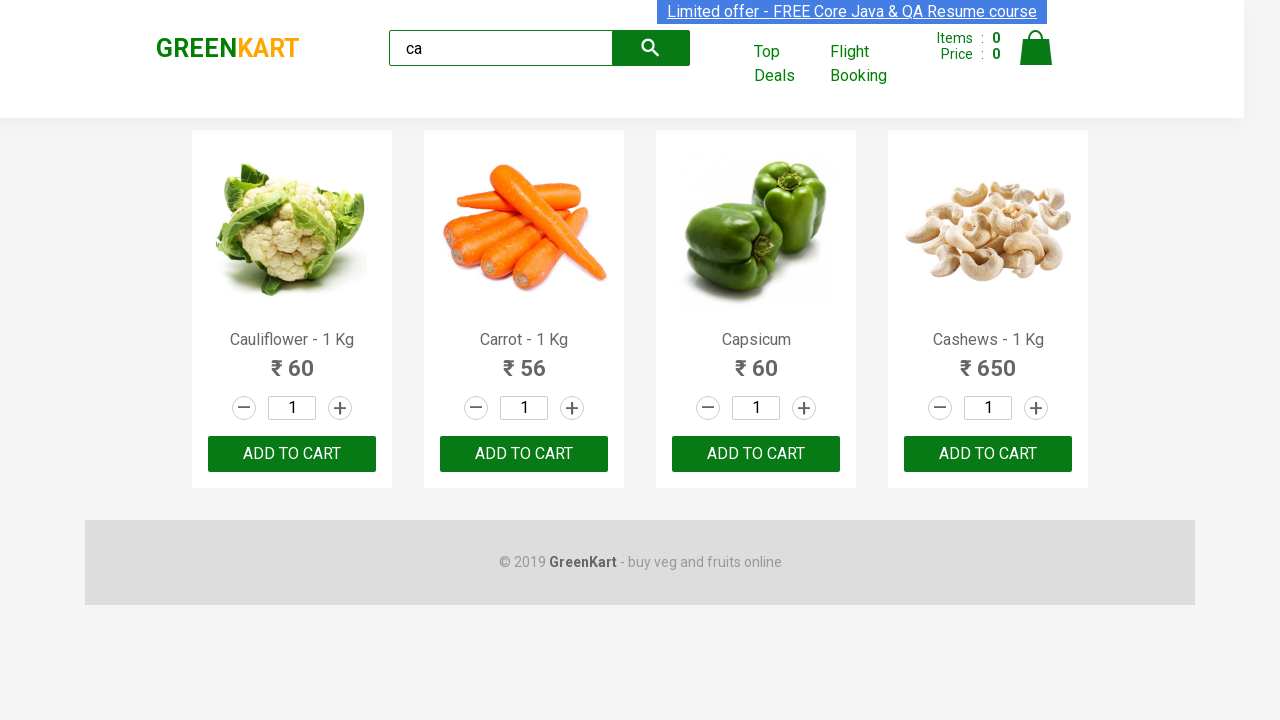

Retrieved product name: Cashews - 1 Kg
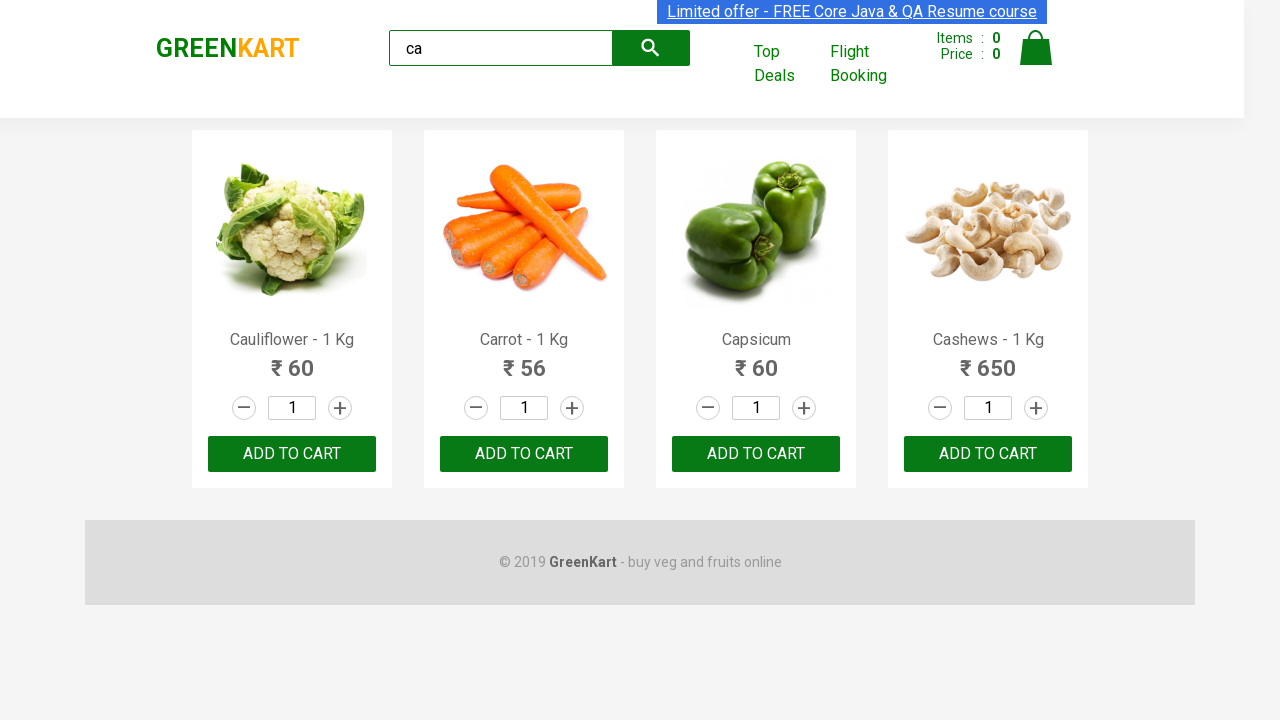

Clicked add button for product: Cashews - 1 Kg at (988, 454) on .products .product >> nth=3 >> button
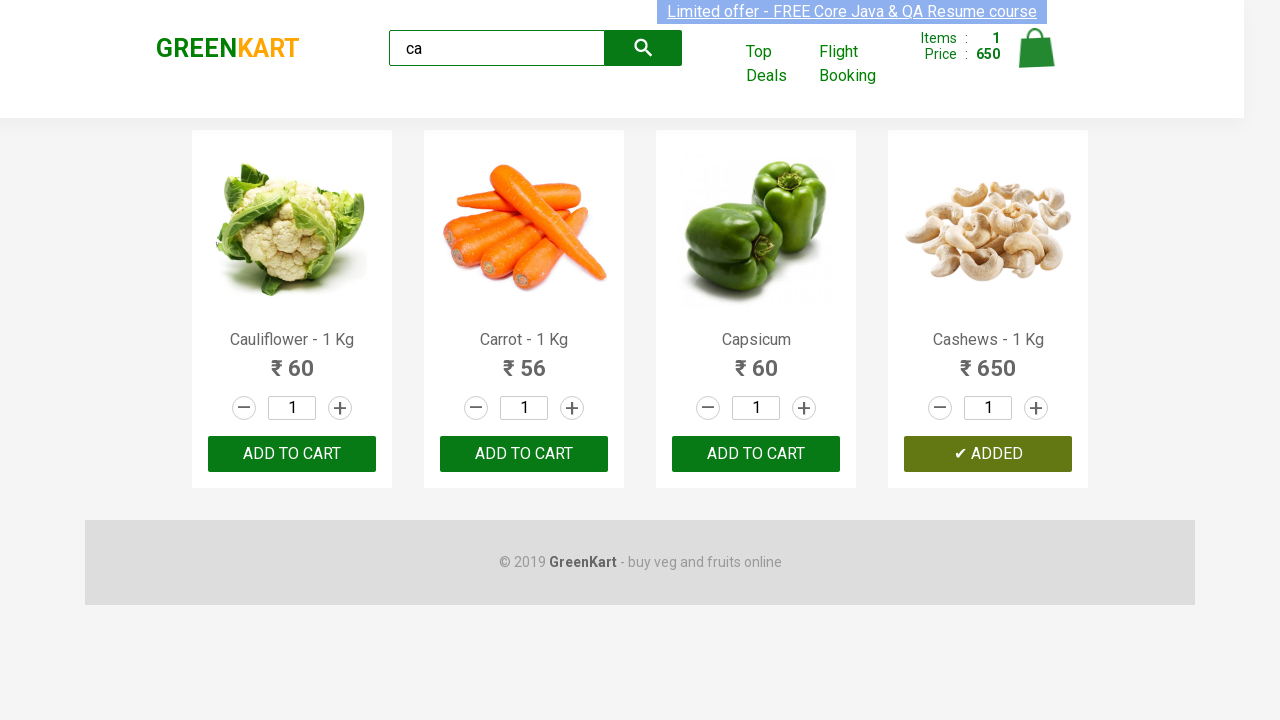

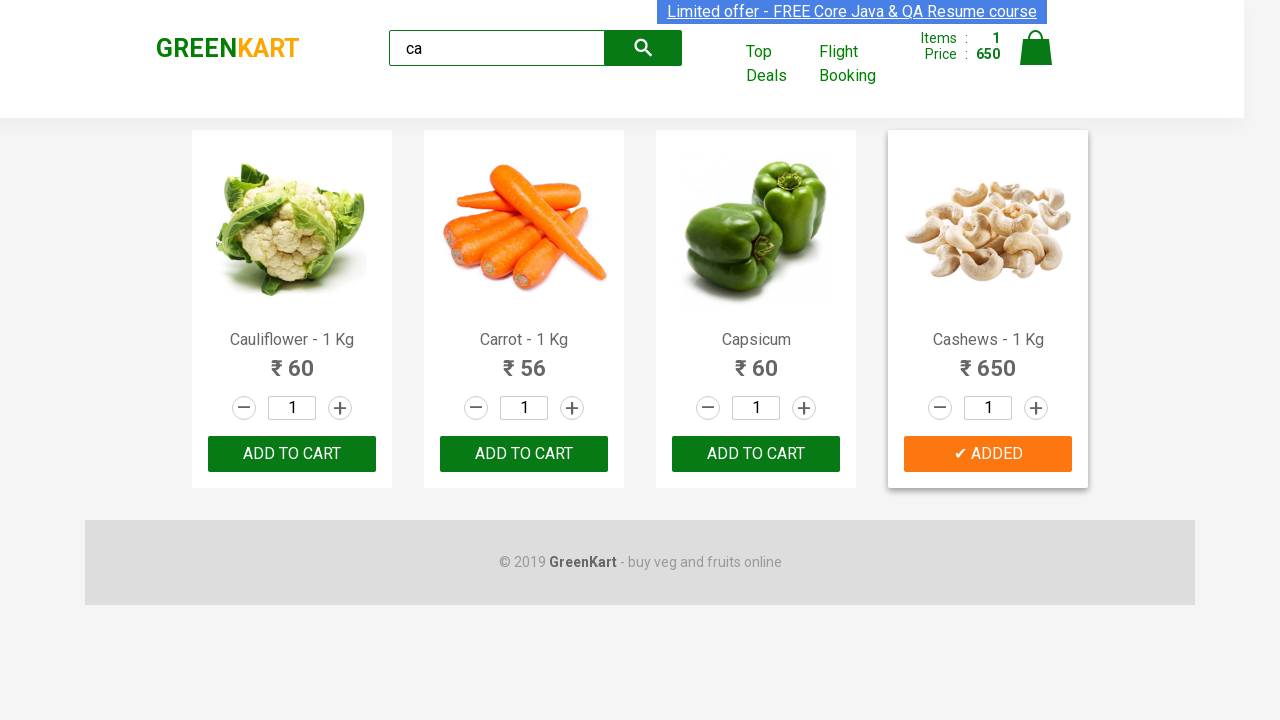